Tests drag and drop functionality using click-and-hold, move to element, and release sequence

Starting URL: https://jqueryui.com/droppable/

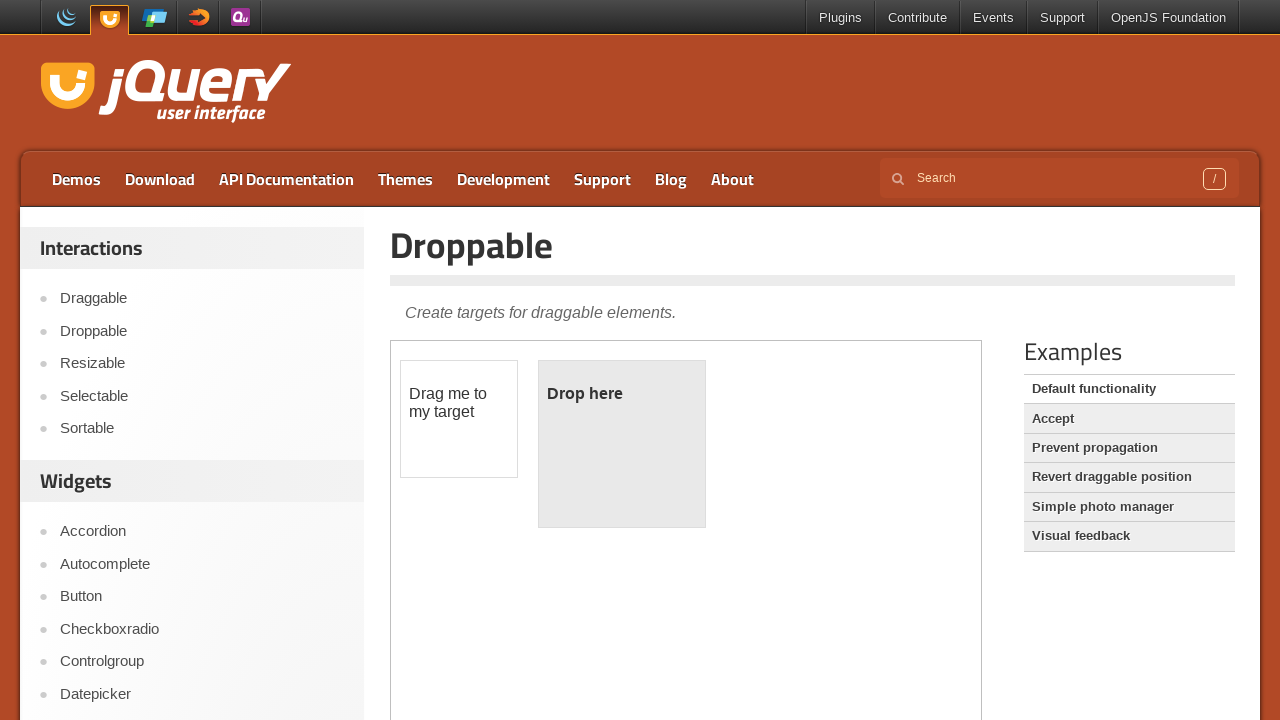

Located iframe containing drag and drop elements
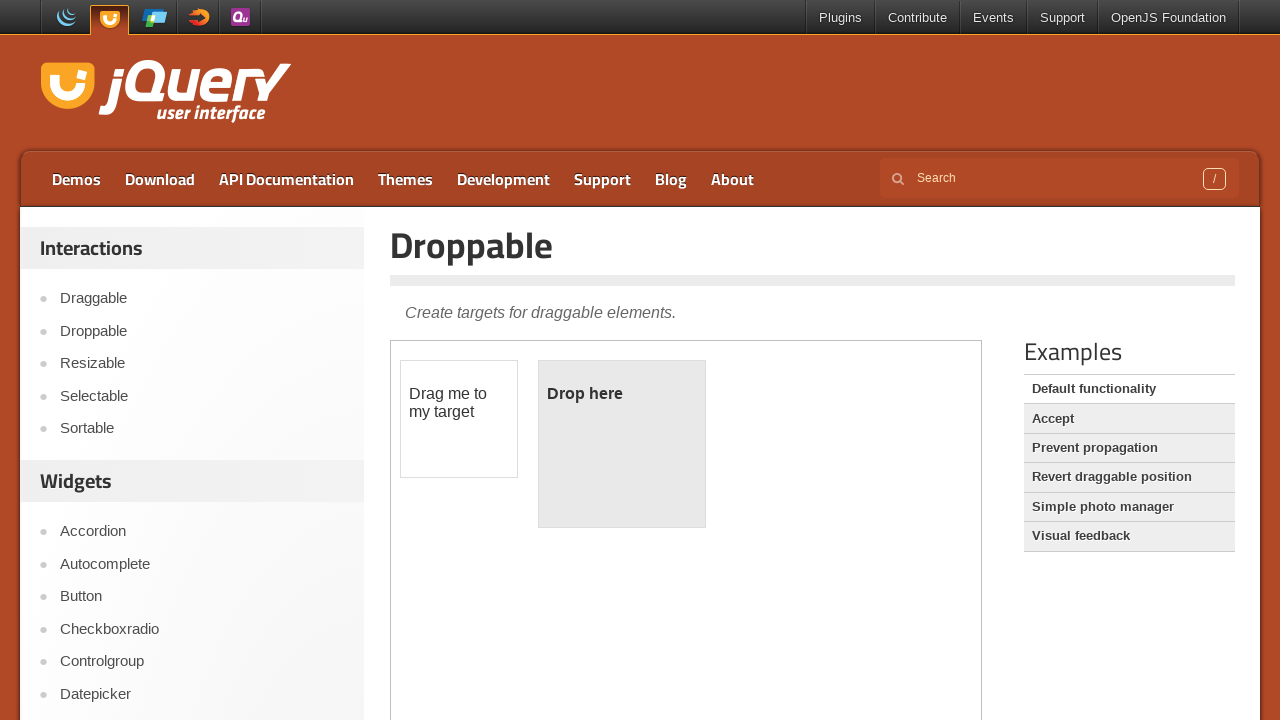

Located draggable source element
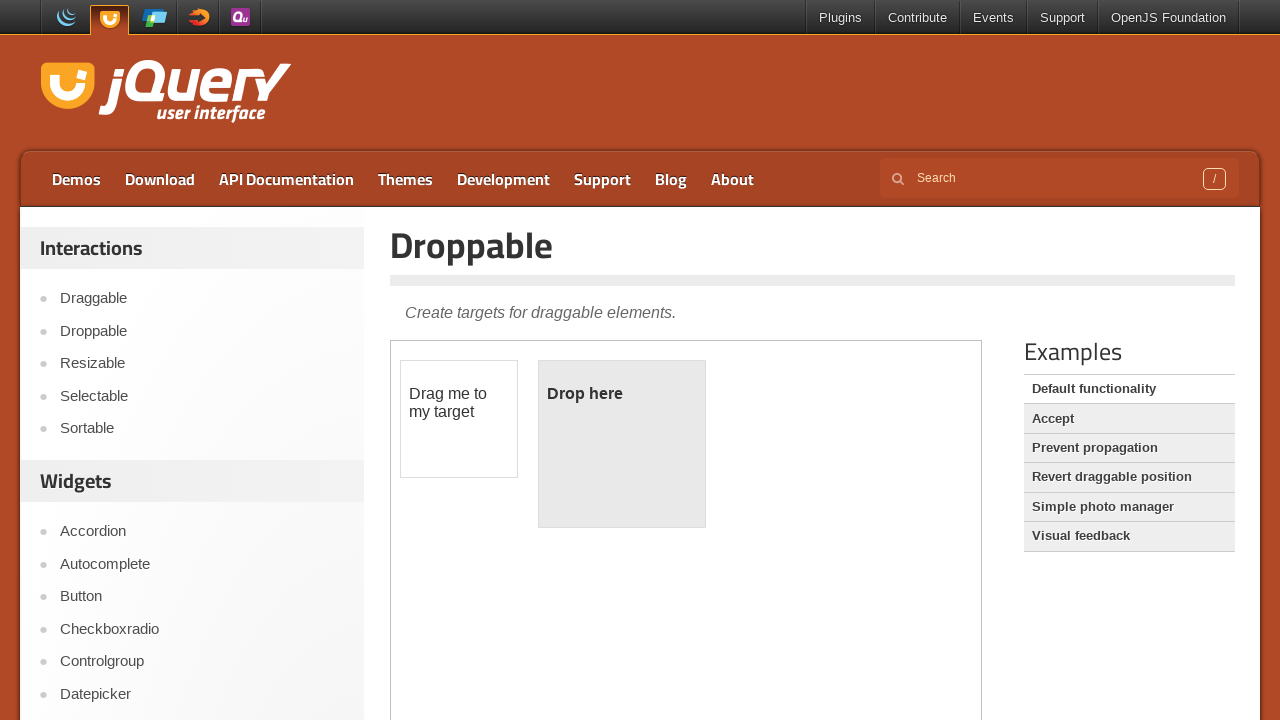

Located droppable target element
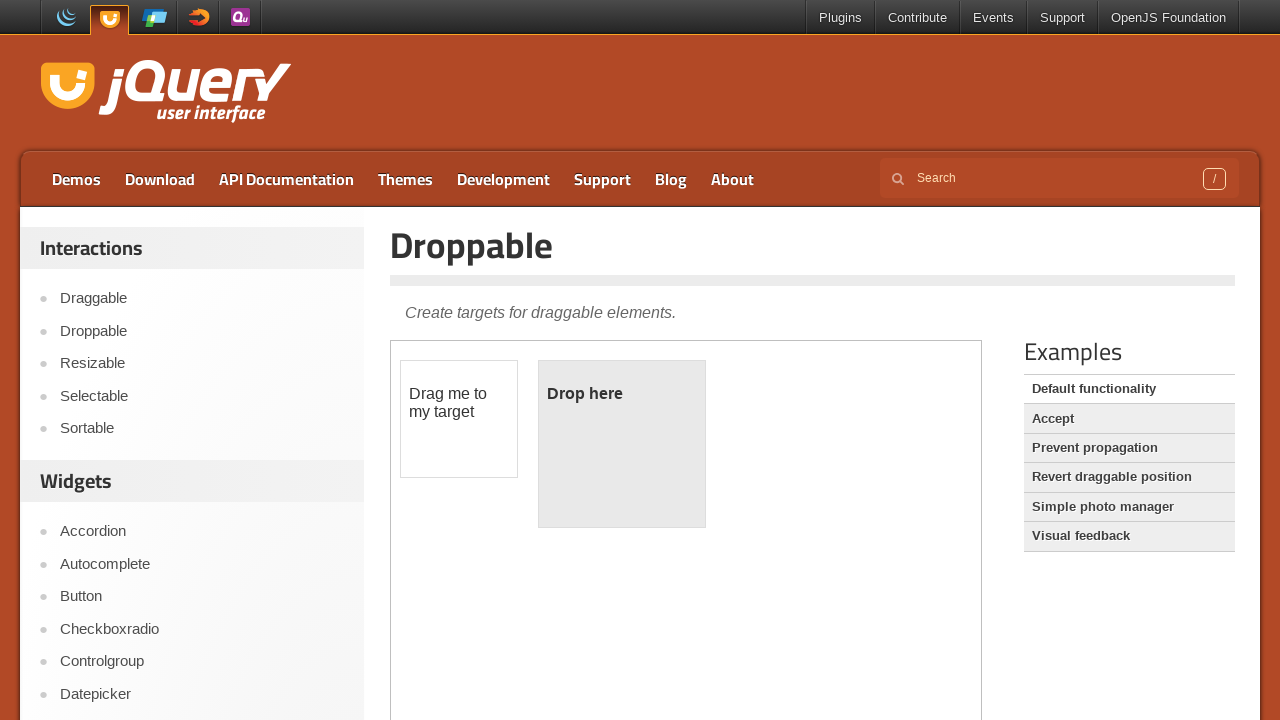

Hovered over draggable source element at (459, 419) on iframe >> nth=0 >> internal:control=enter-frame >> #draggable
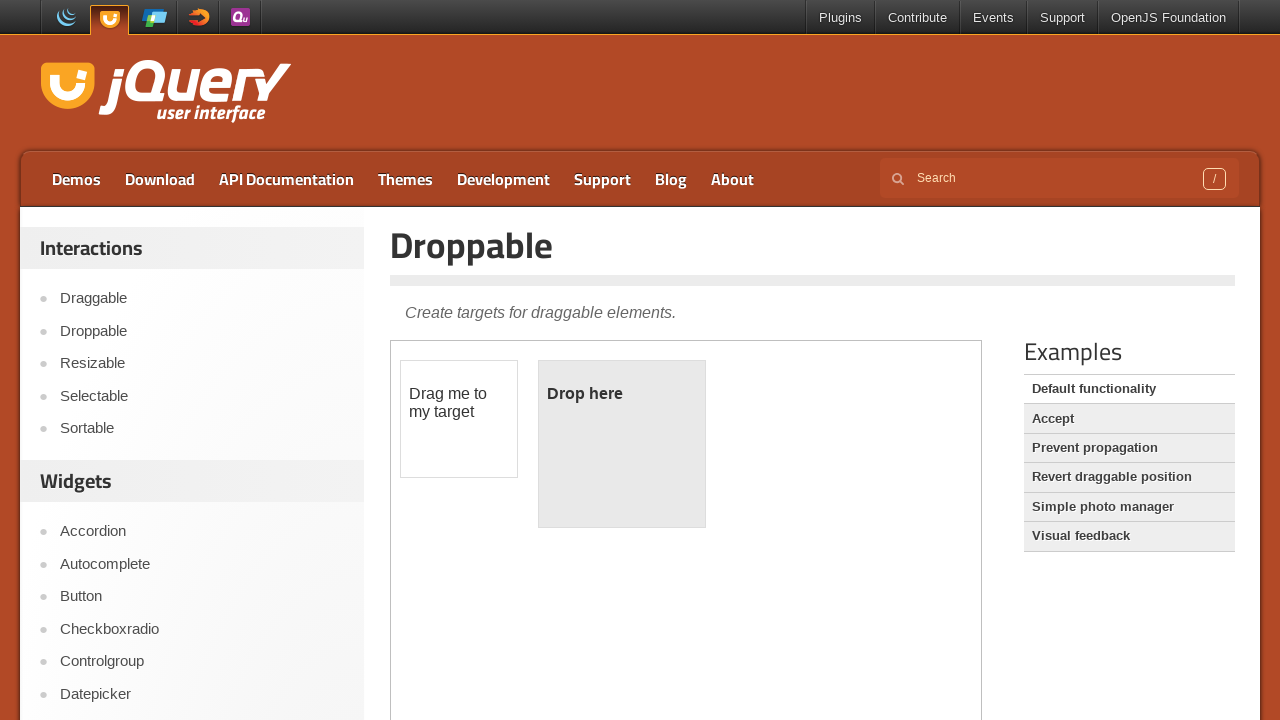

Pressed mouse button down on source element at (459, 419)
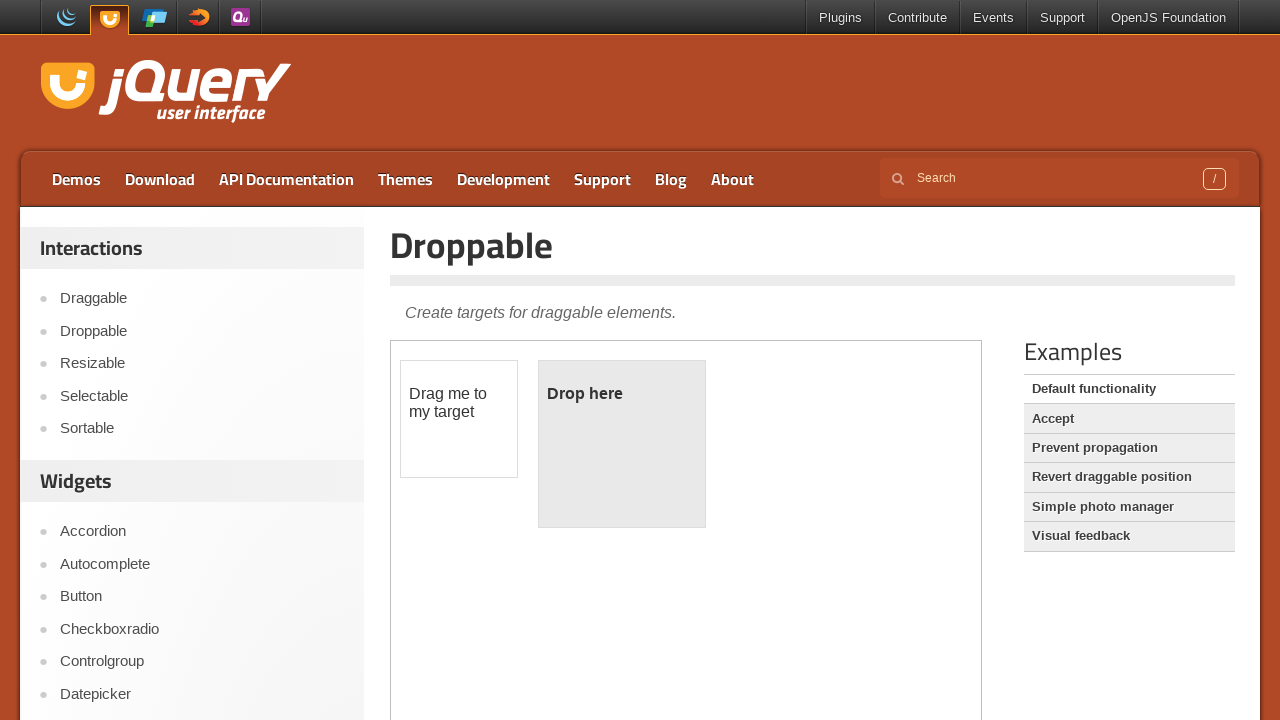

Moved mouse to droppable target element at (622, 444) on iframe >> nth=0 >> internal:control=enter-frame >> #droppable
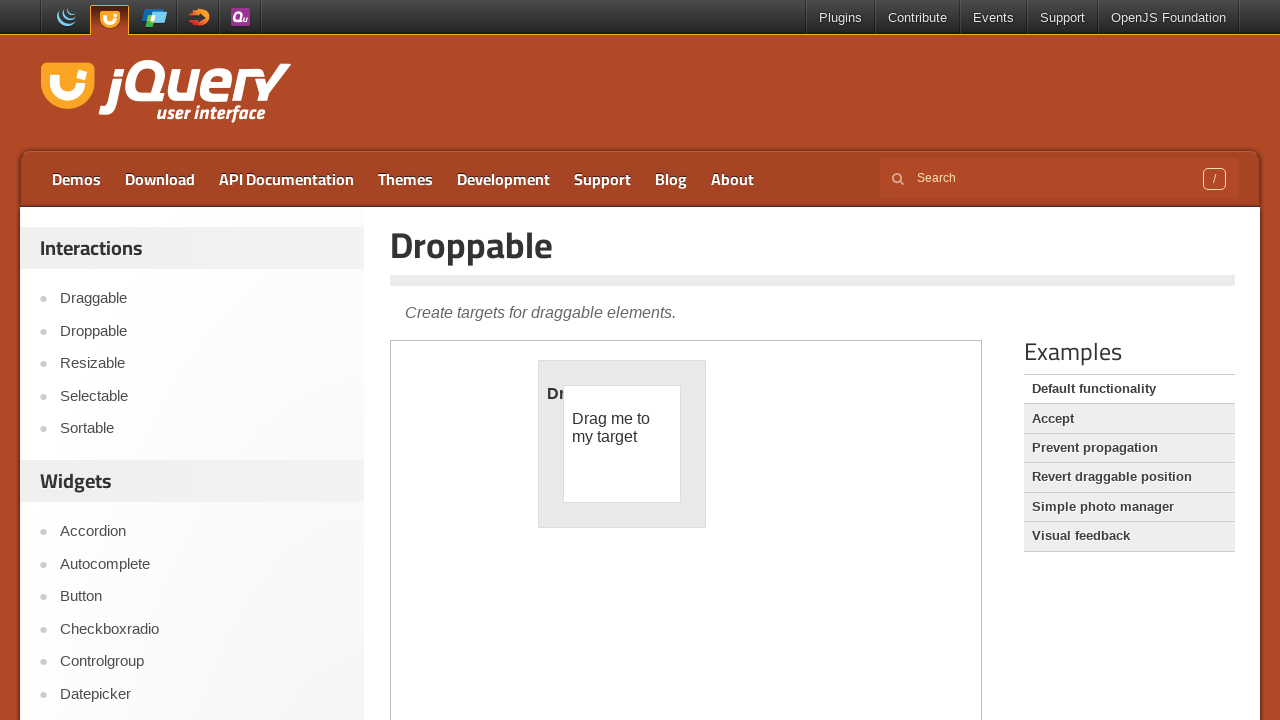

Released mouse button to complete drag and drop at (622, 444)
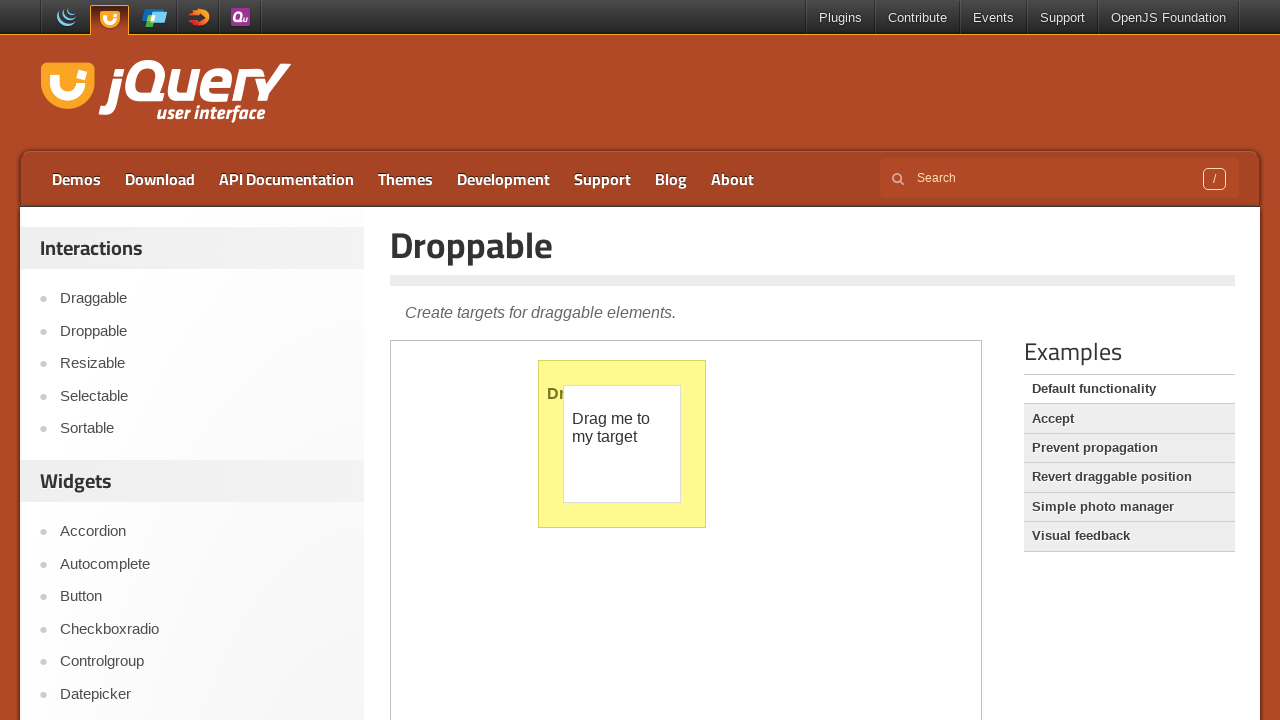

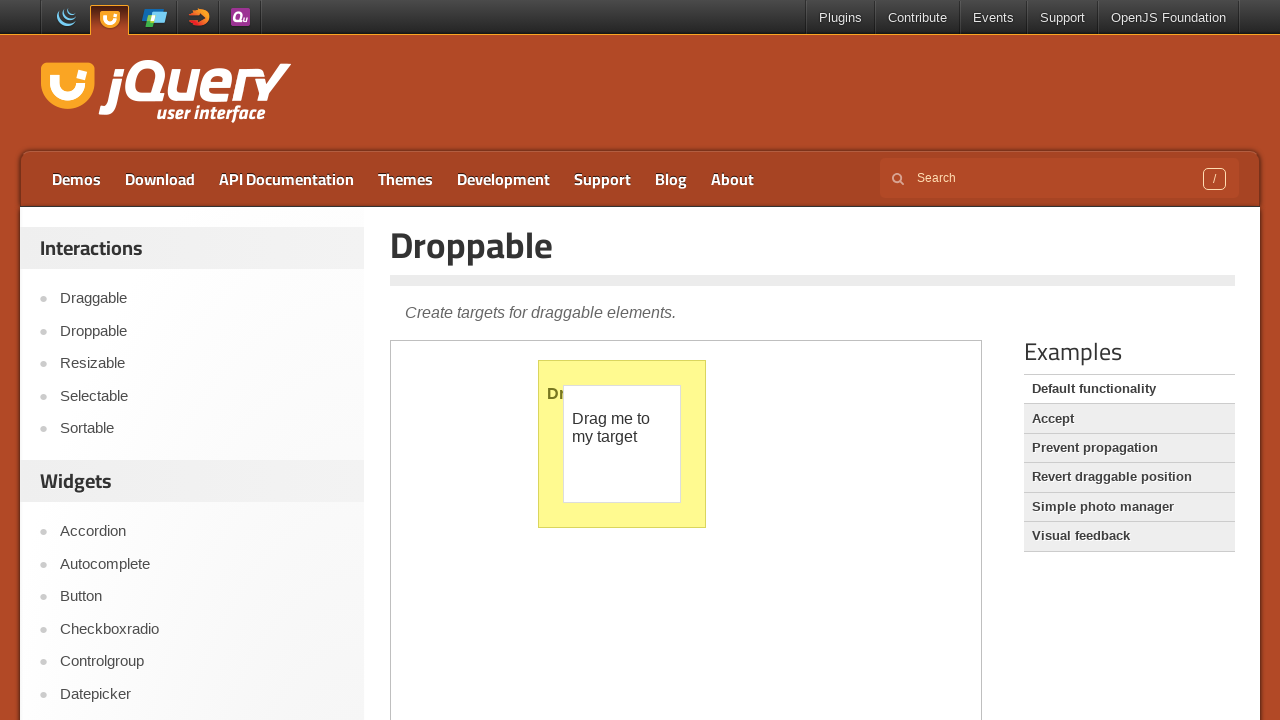